Tests checkbox functionality on Selenium's web form demo page by clicking a checkbox and submitting the form, then verifying the success message.

Starting URL: https://www.selenium.dev/selenium/web/web-form.html

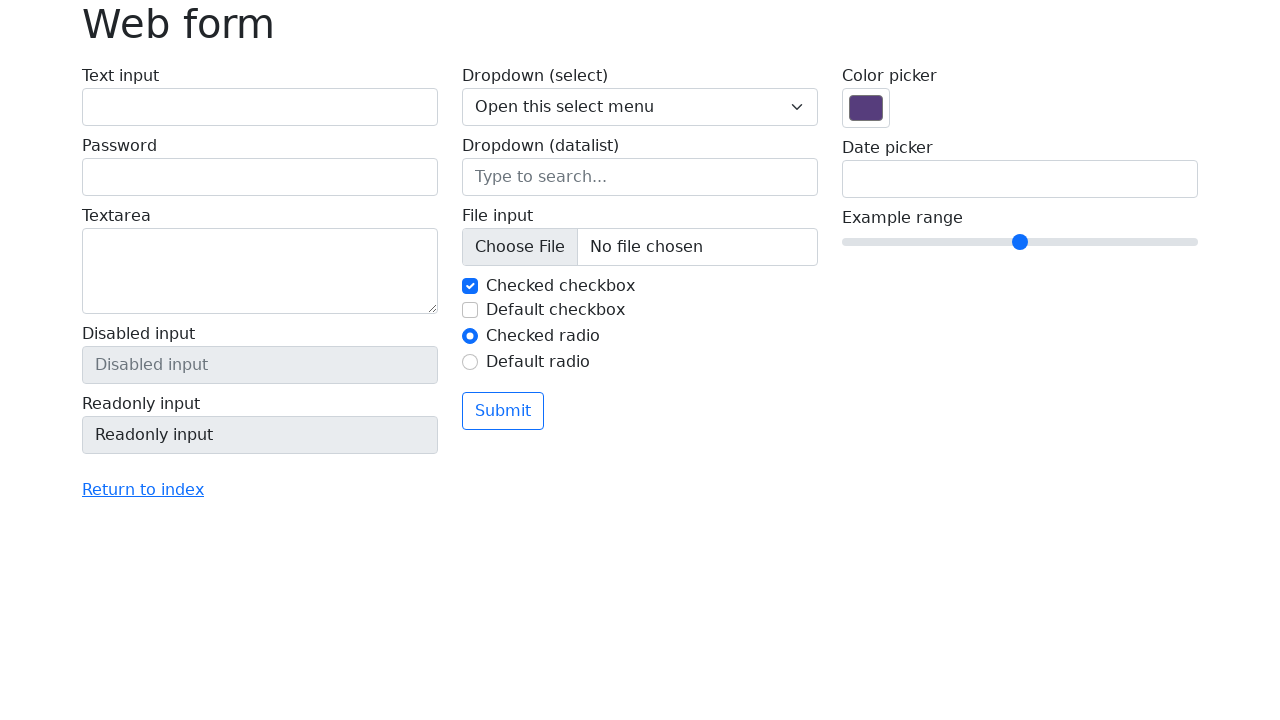

Navigated to Selenium web form demo page
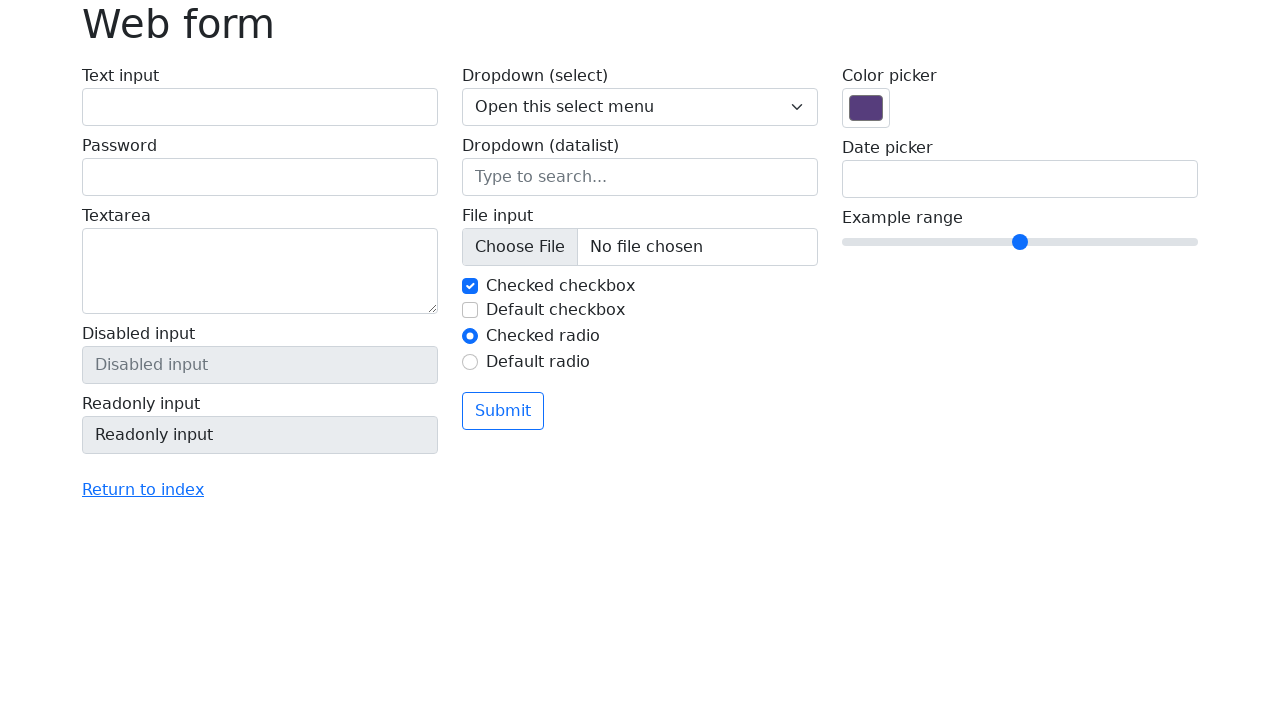

Clicked the checkbox element at (470, 310) on #my-check-2
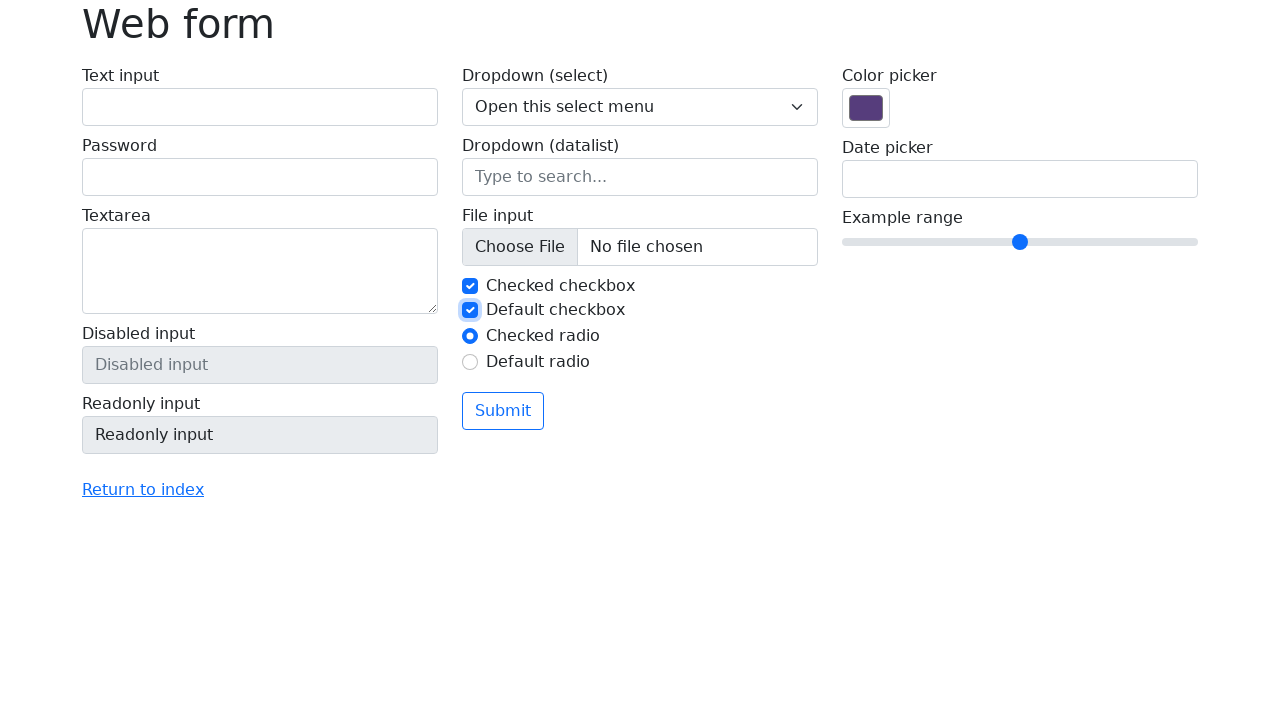

Clicked the submit button at (503, 411) on button.btn.btn-outline-primary.mt-3
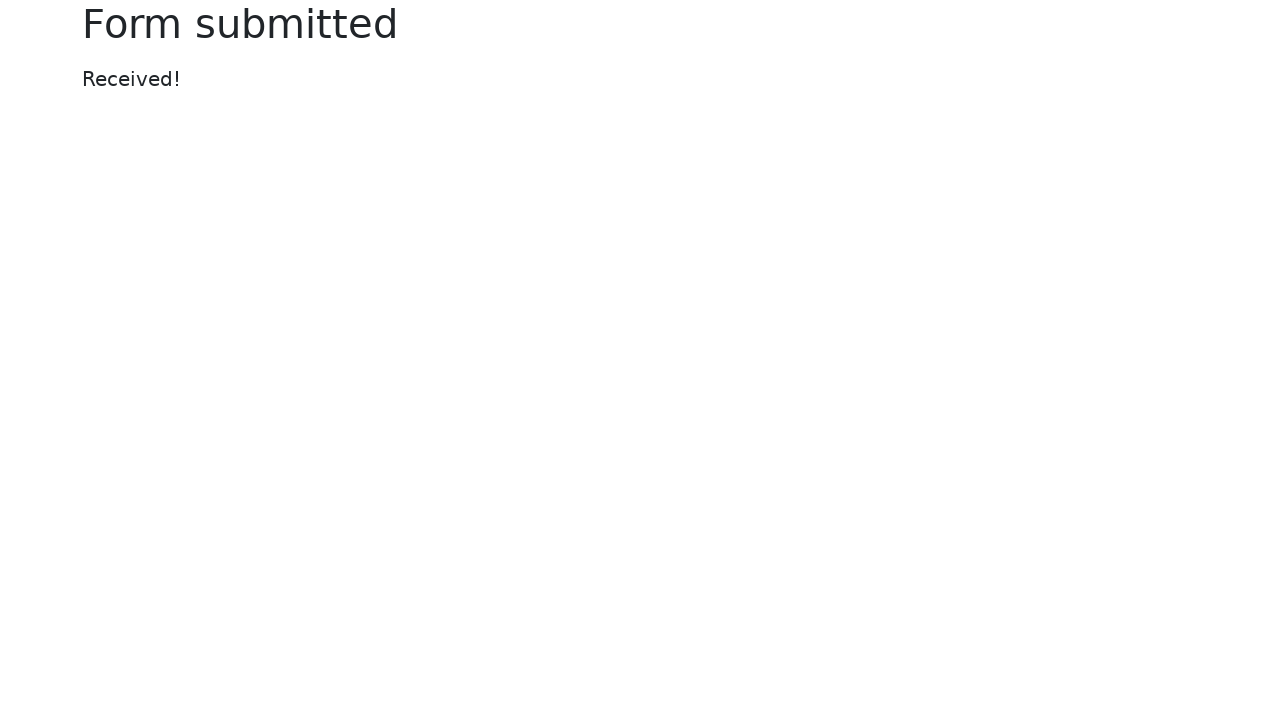

Success message appeared on the page
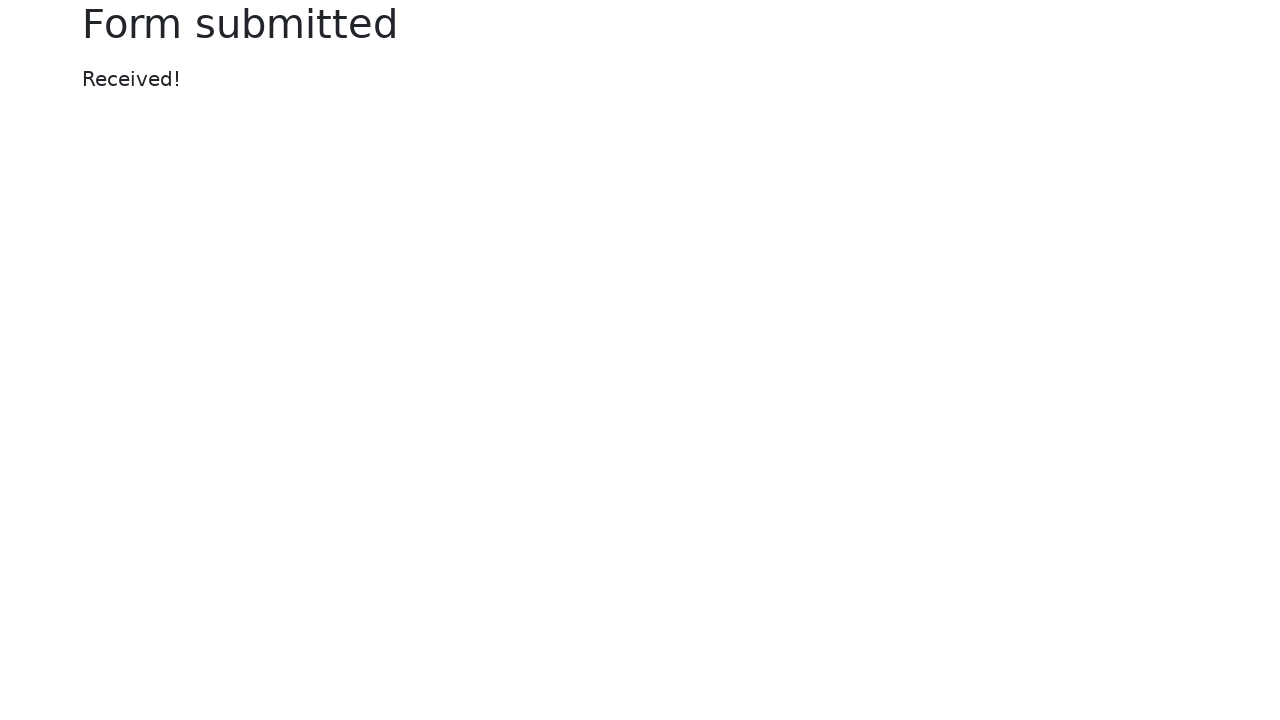

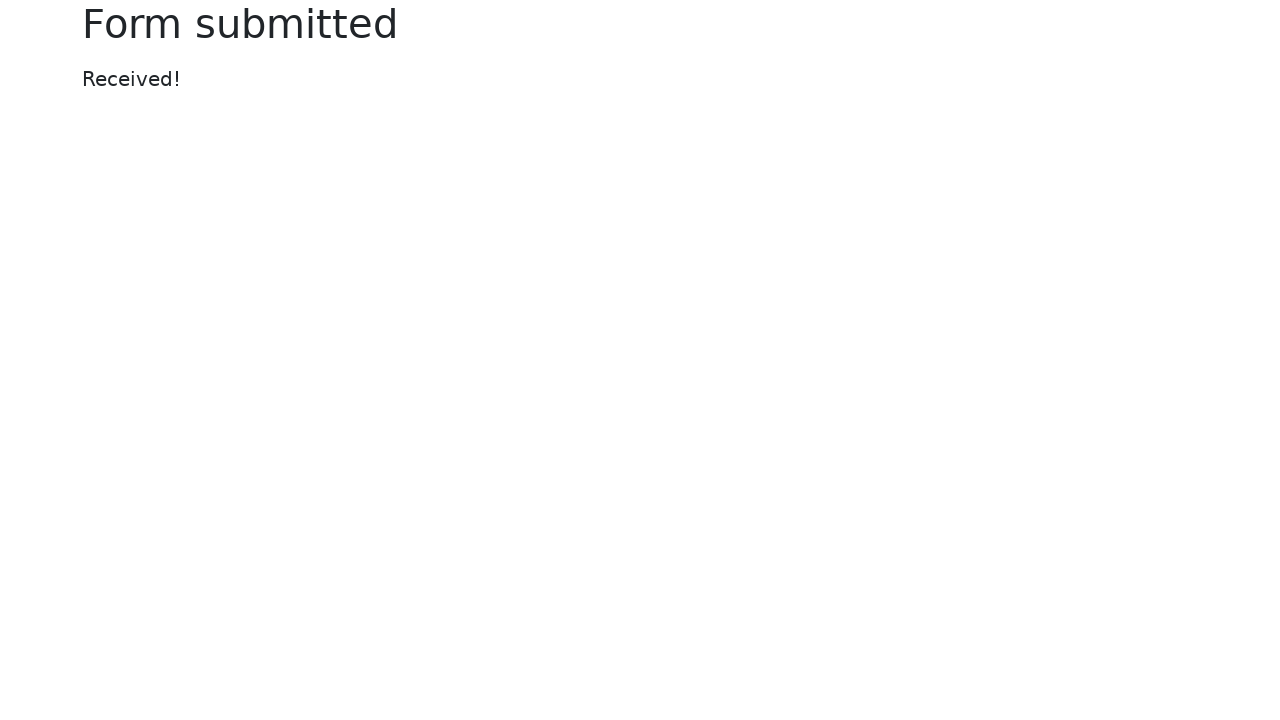